Navigates to the elements page, clicks on Text Box menu item, and fills in the Full Name and Email fields

Starting URL: https://demoqa.com/elements

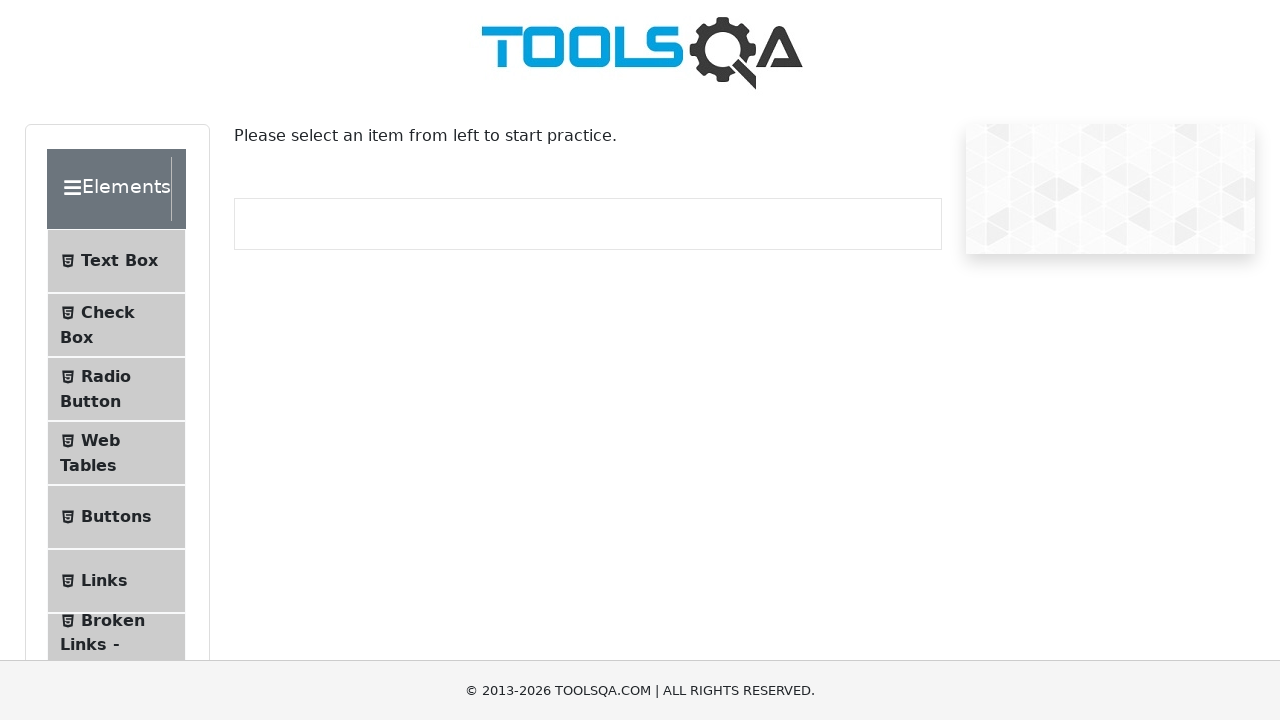

Clicked on Text Box menu item at (119, 261) on xpath=//ul[@class='menu-list']//span[text()='Text Box']
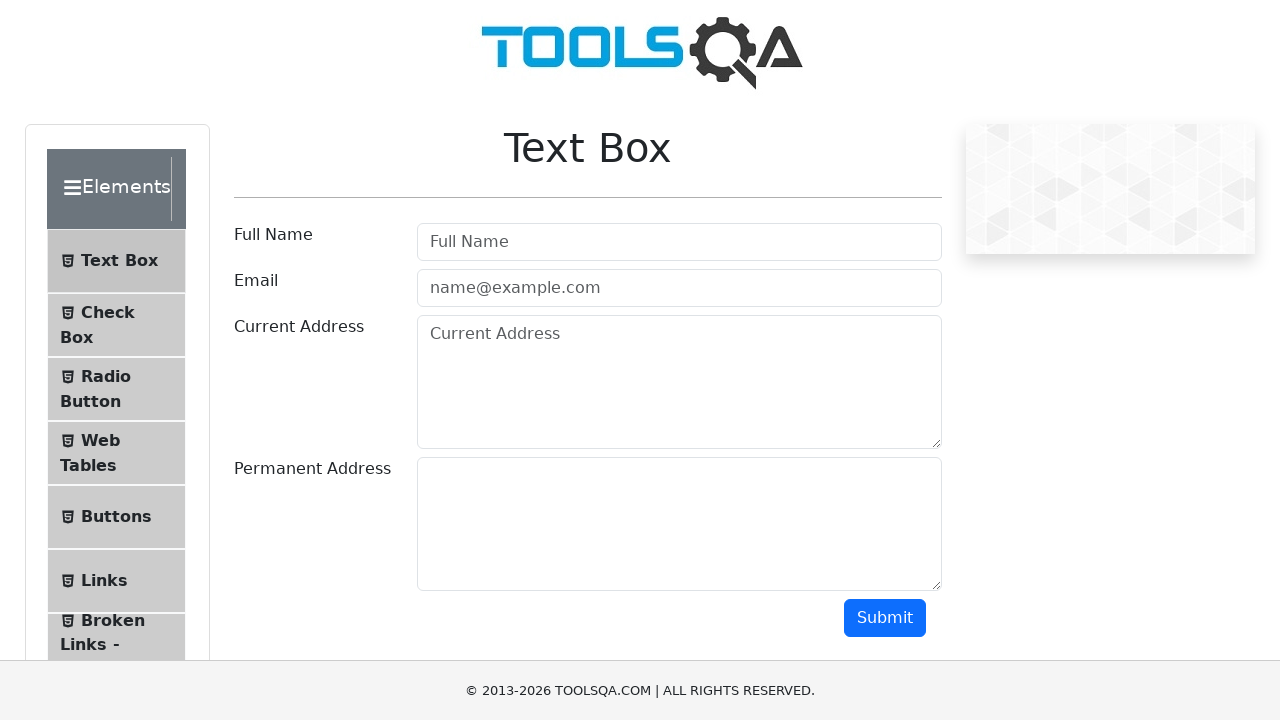

Filled in Full Name field with 'Vincent' on //input[@placeholder='Full Name']
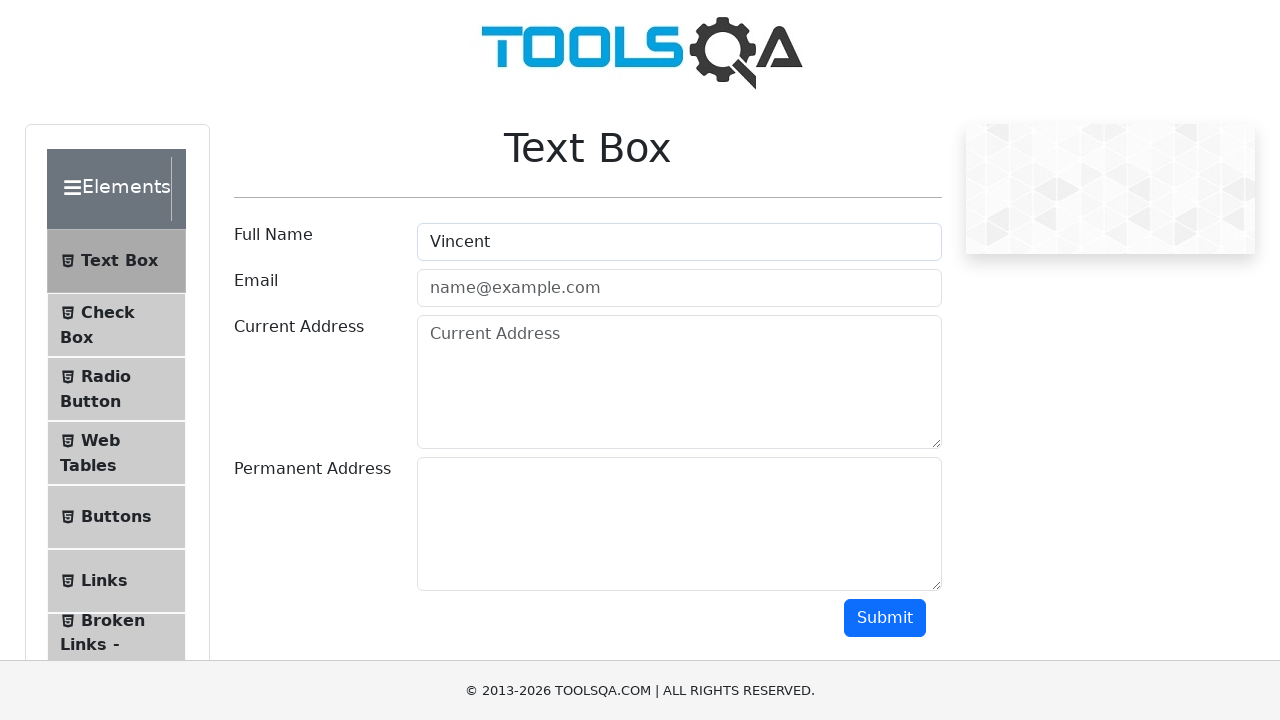

Filled in Email field with 'vincent@gmail.com' on //input[@placeholder='name@example.com']
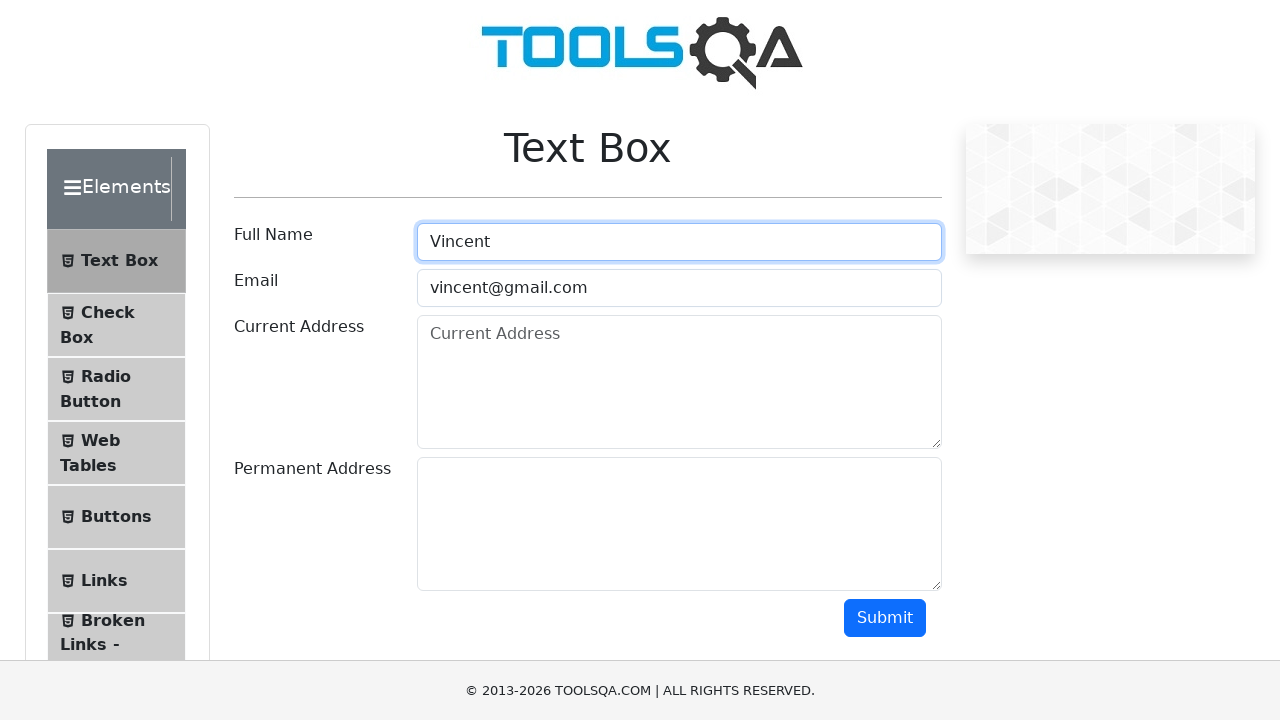

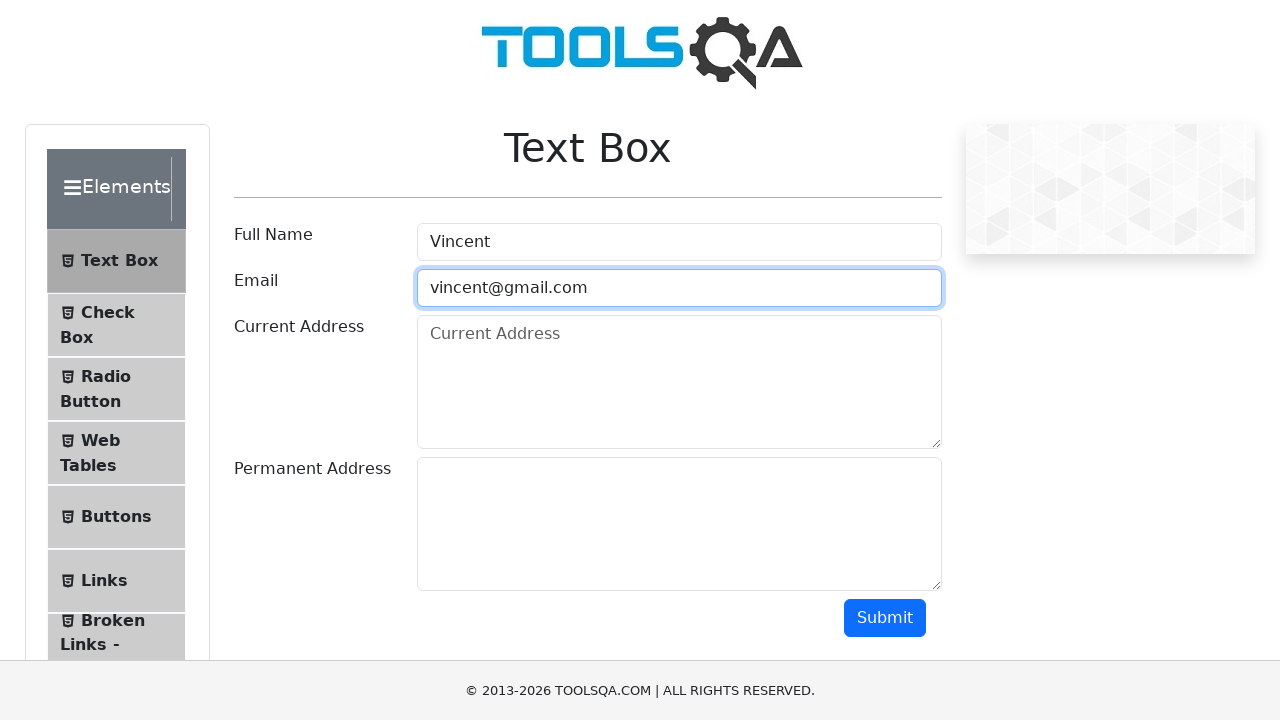